Creates default todos, marks all complete, then unchecks to clear completed state

Starting URL: https://demo.playwright.dev/todomvc

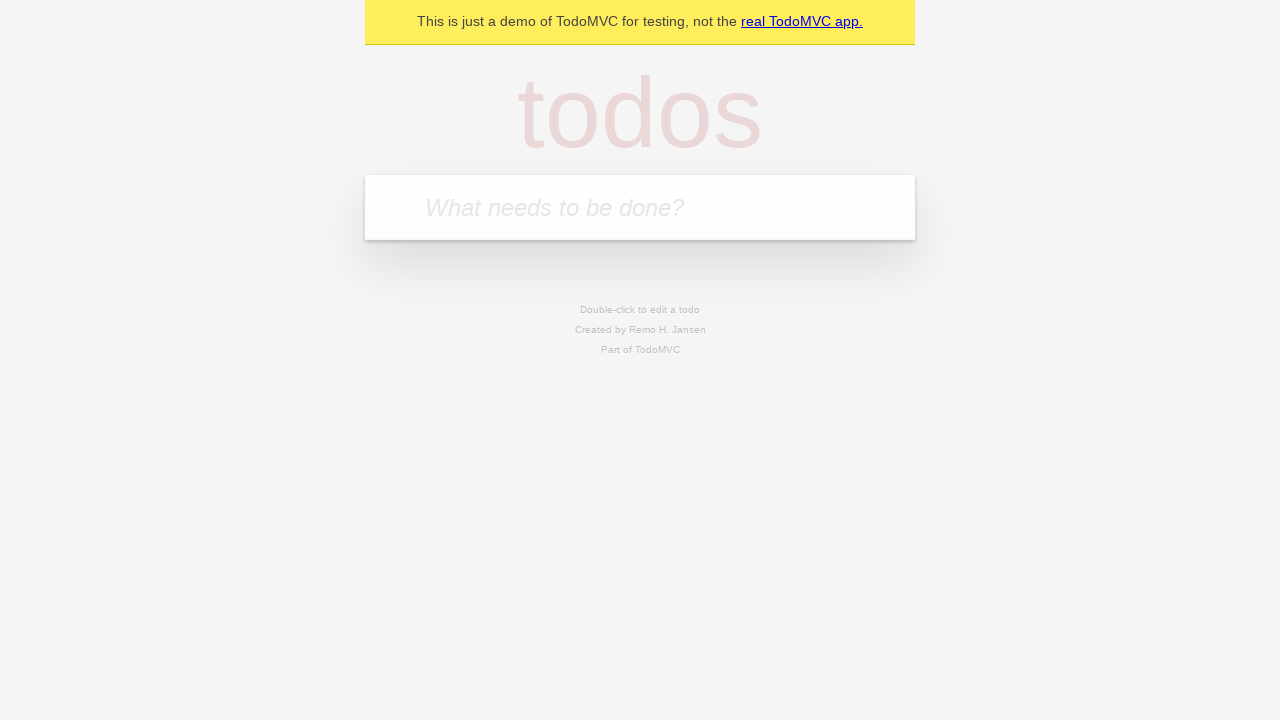

Filled todo input with 'buy some cheese' on internal:attr=[placeholder="What needs to be done?"i]
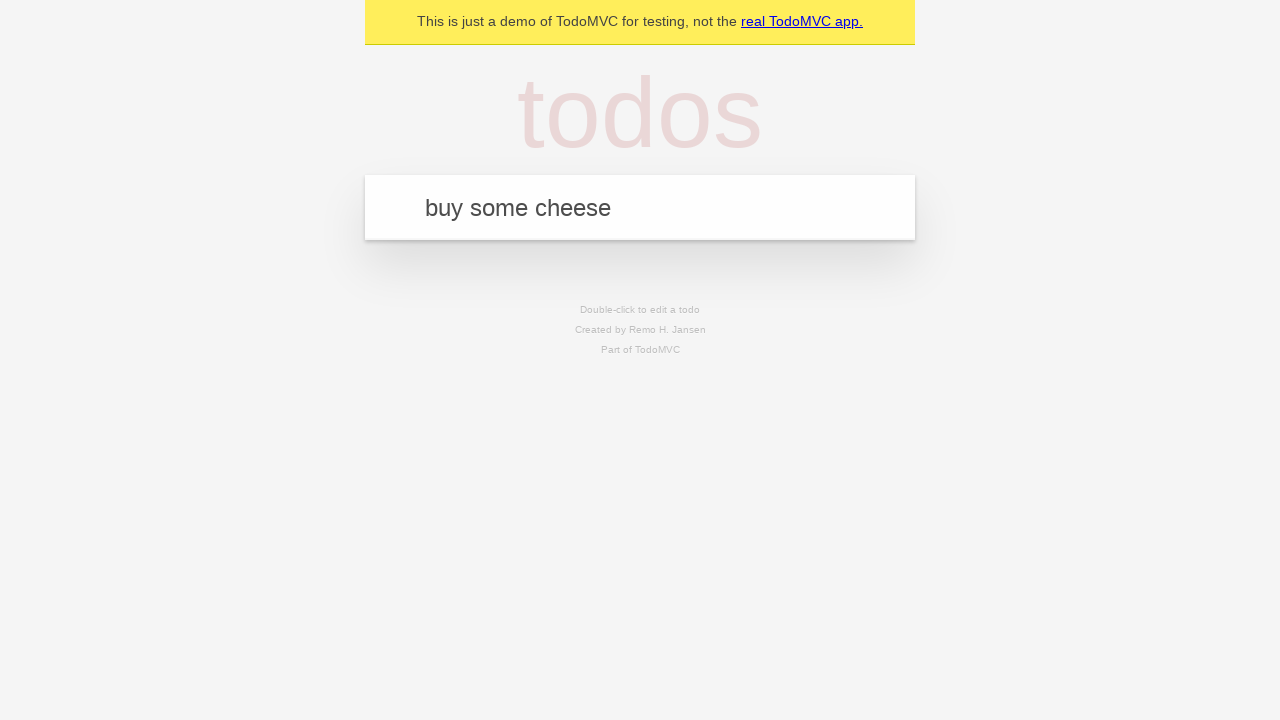

Pressed Enter to create todo 'buy some cheese' on internal:attr=[placeholder="What needs to be done?"i]
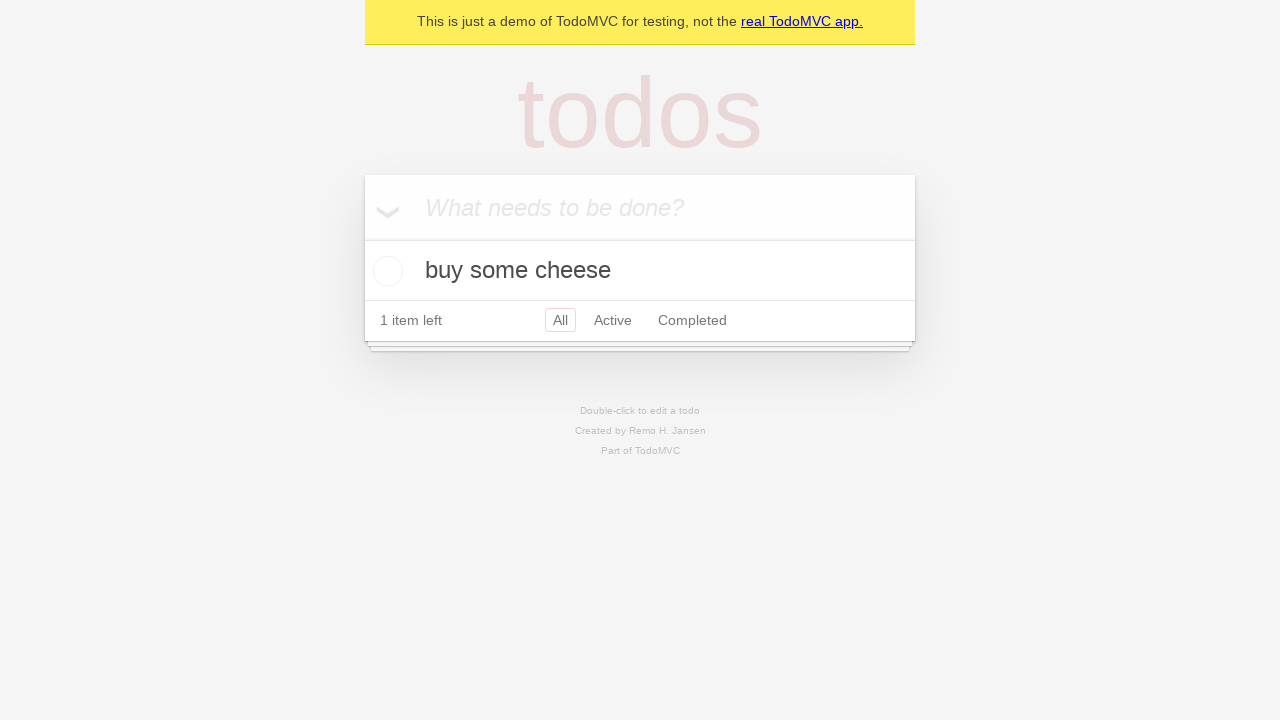

Filled todo input with 'feed the cat' on internal:attr=[placeholder="What needs to be done?"i]
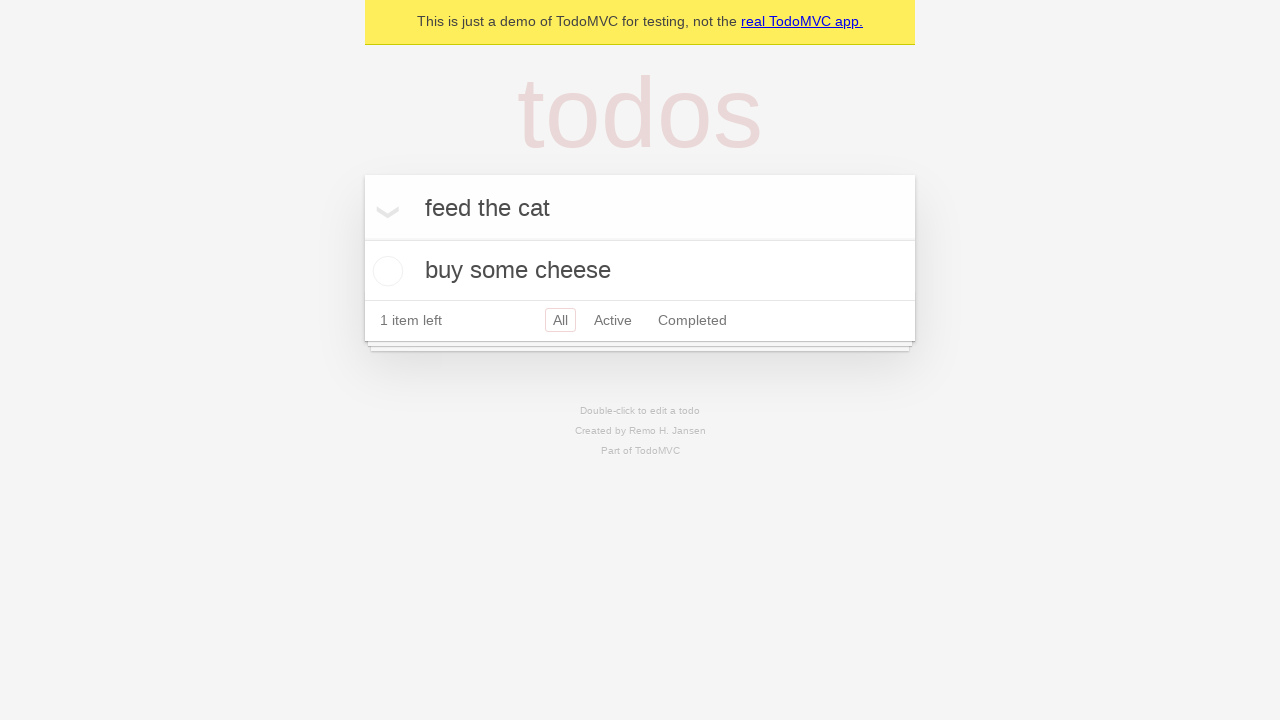

Pressed Enter to create todo 'feed the cat' on internal:attr=[placeholder="What needs to be done?"i]
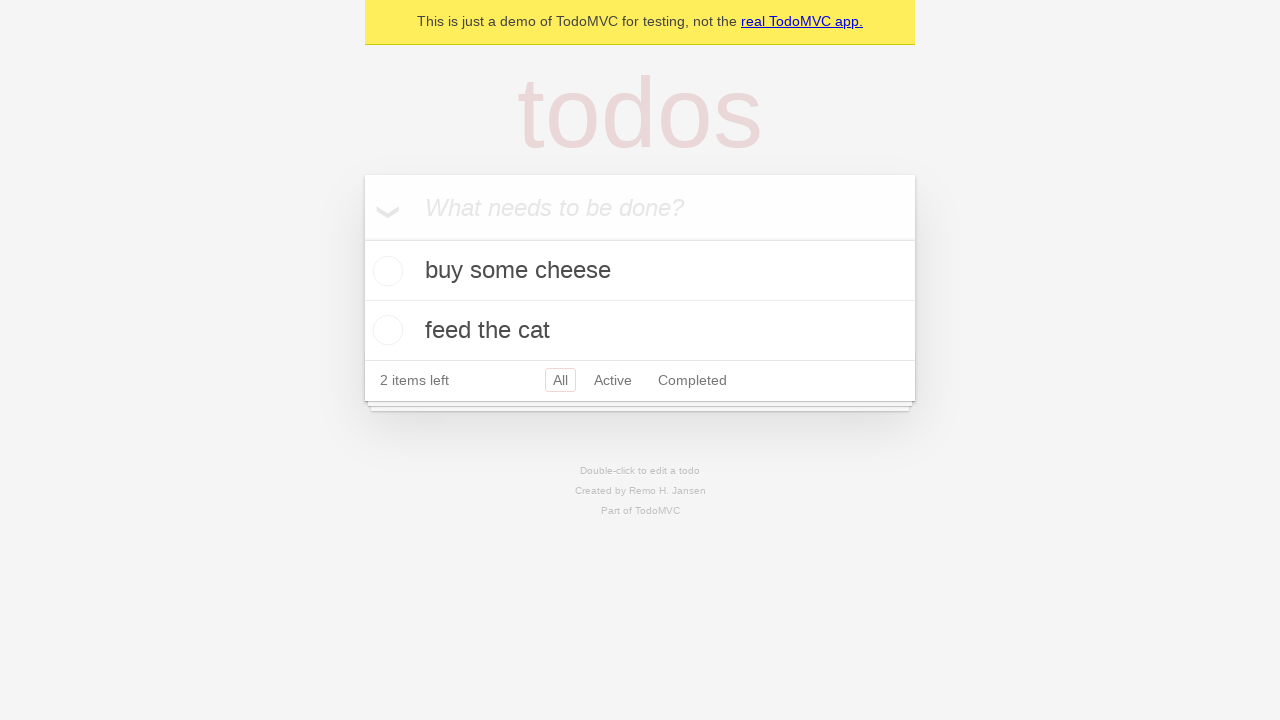

Filled todo input with 'book a doctors appointment' on internal:attr=[placeholder="What needs to be done?"i]
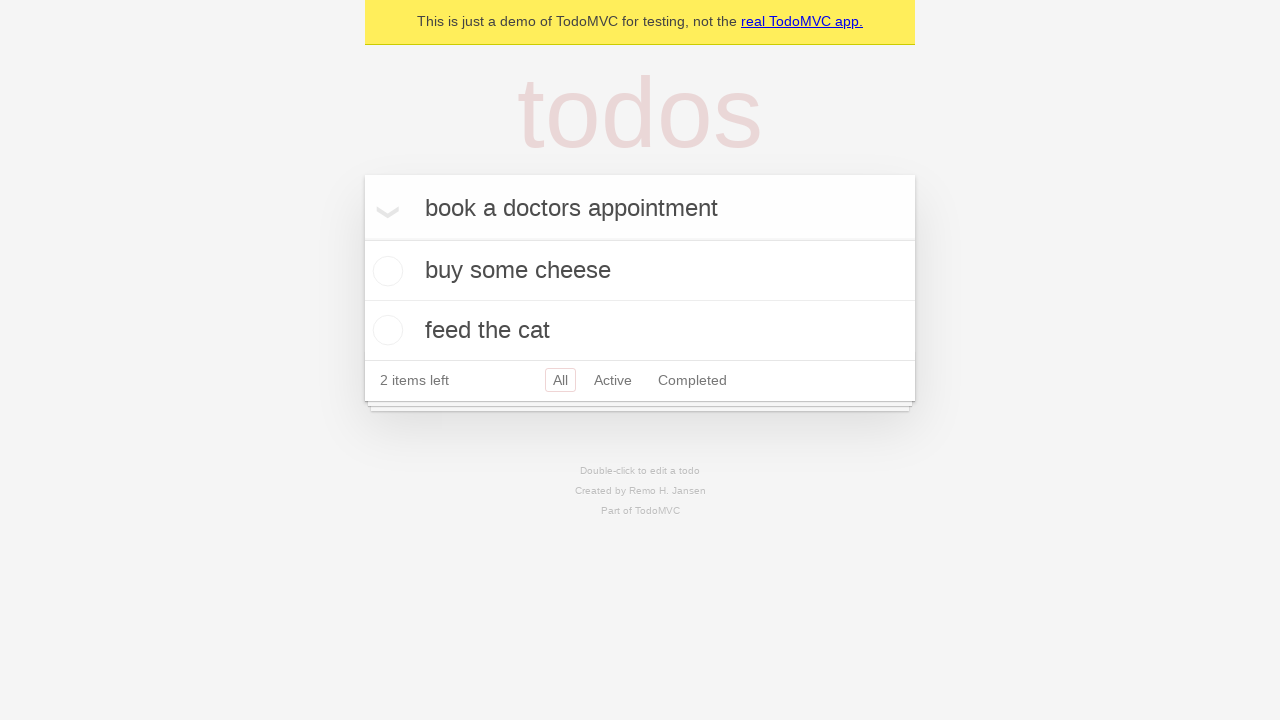

Pressed Enter to create todo 'book a doctors appointment' on internal:attr=[placeholder="What needs to be done?"i]
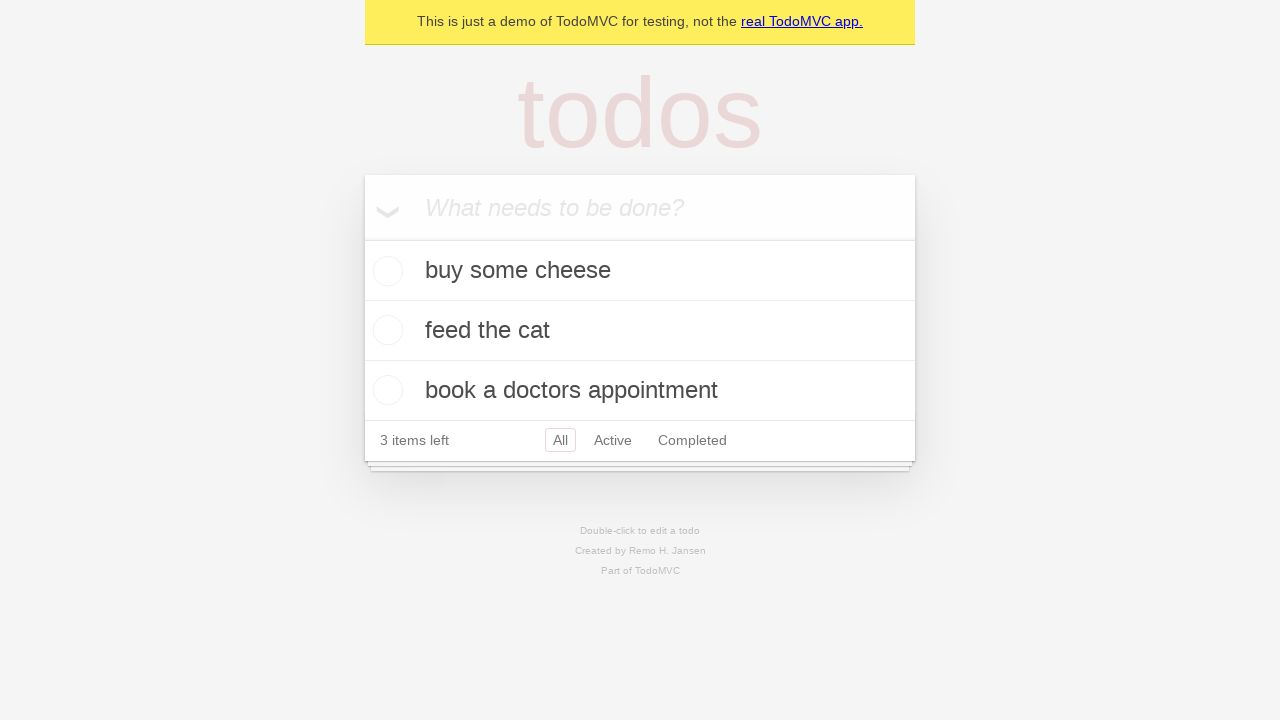

Marked all todos as complete at (362, 238) on internal:label="Mark all as complete"i
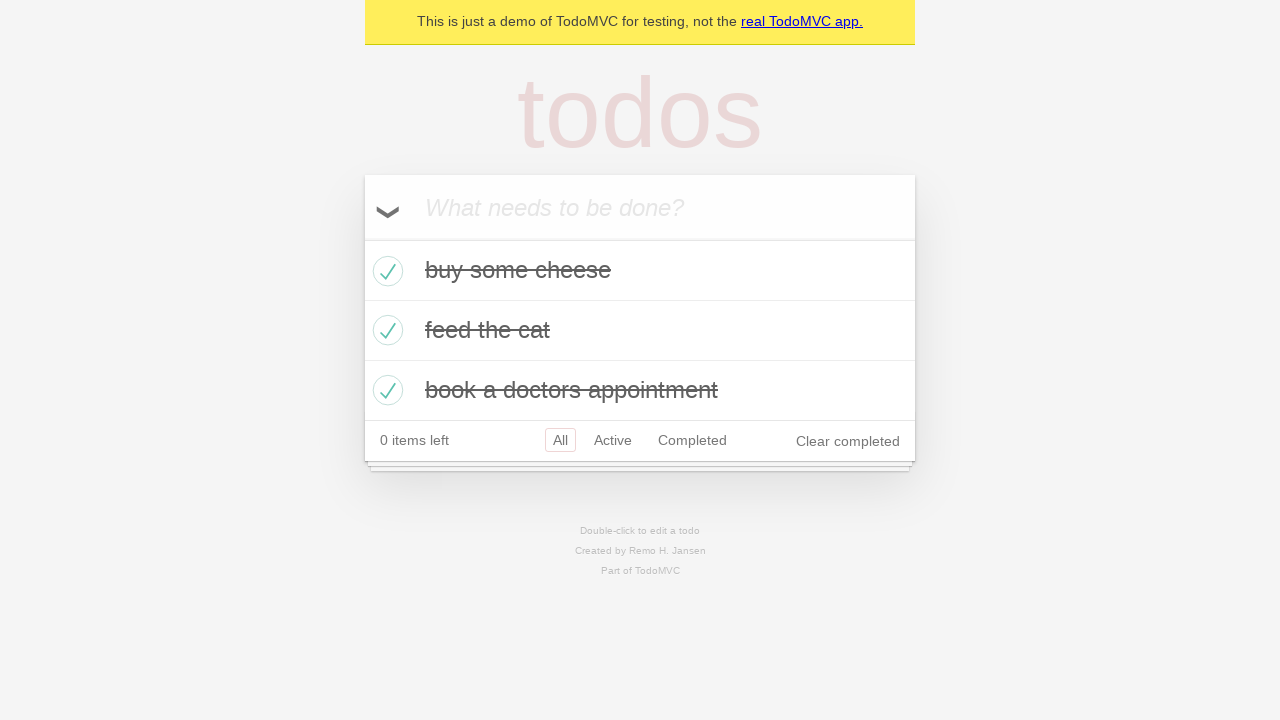

Unchecked all todos to clear completed state at (362, 238) on internal:label="Mark all as complete"i
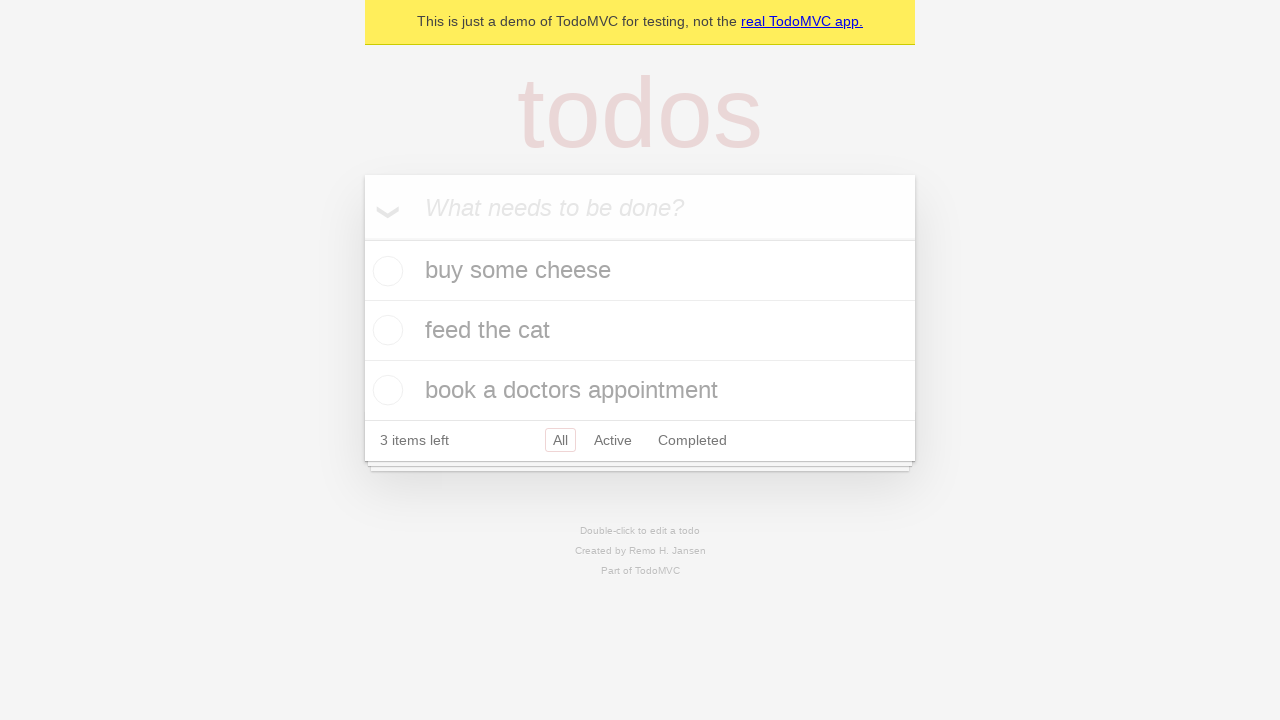

Verified all todos have no completed class
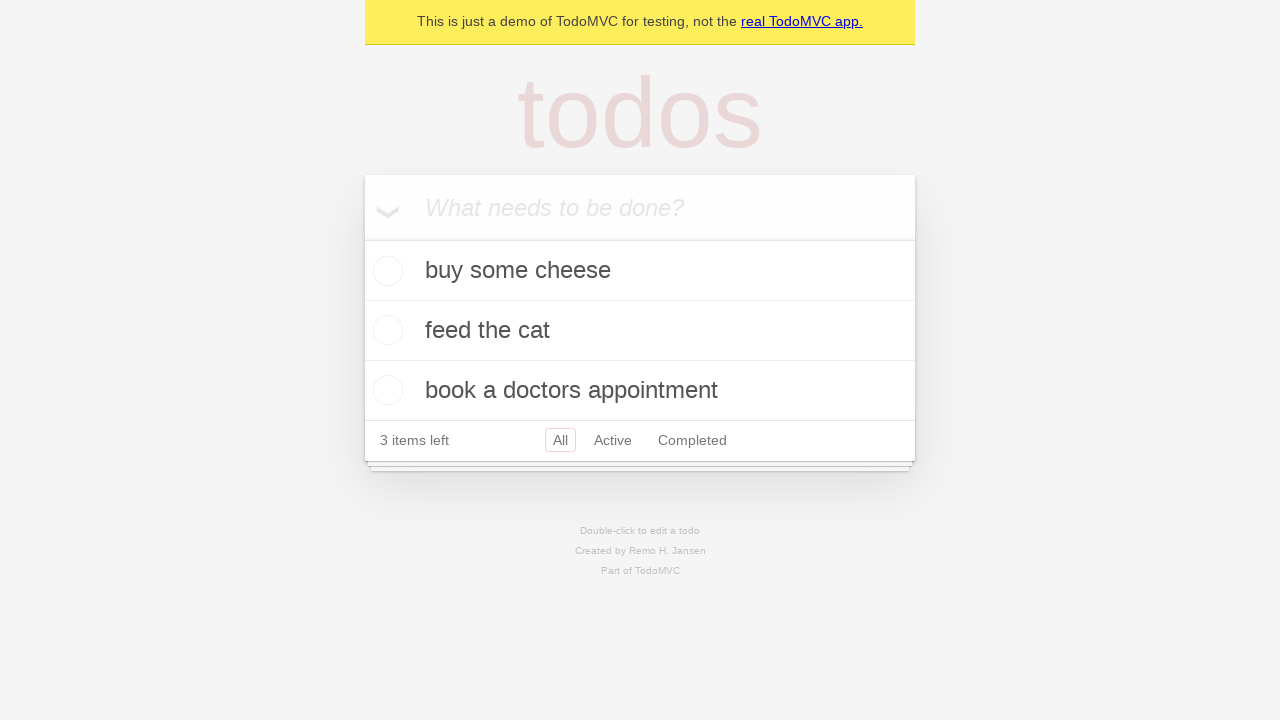

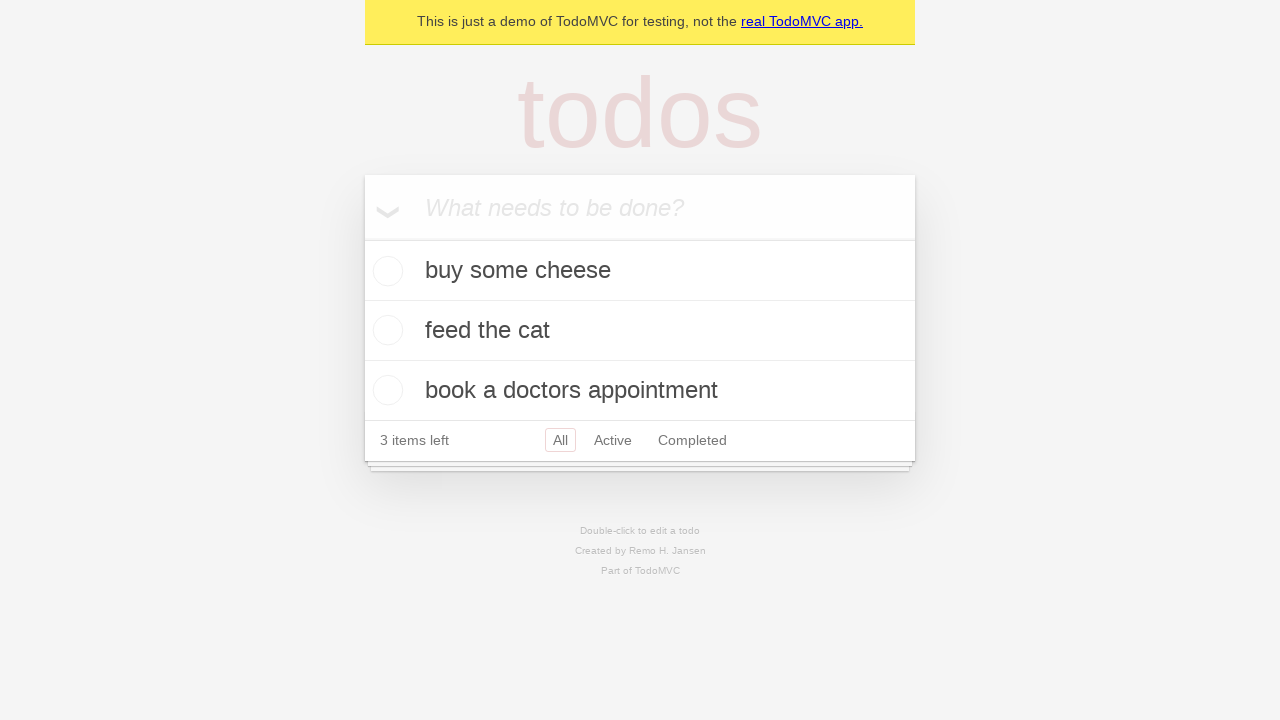